Clicks on each product title in the navigation menu

Starting URL: https://www.mi.com/

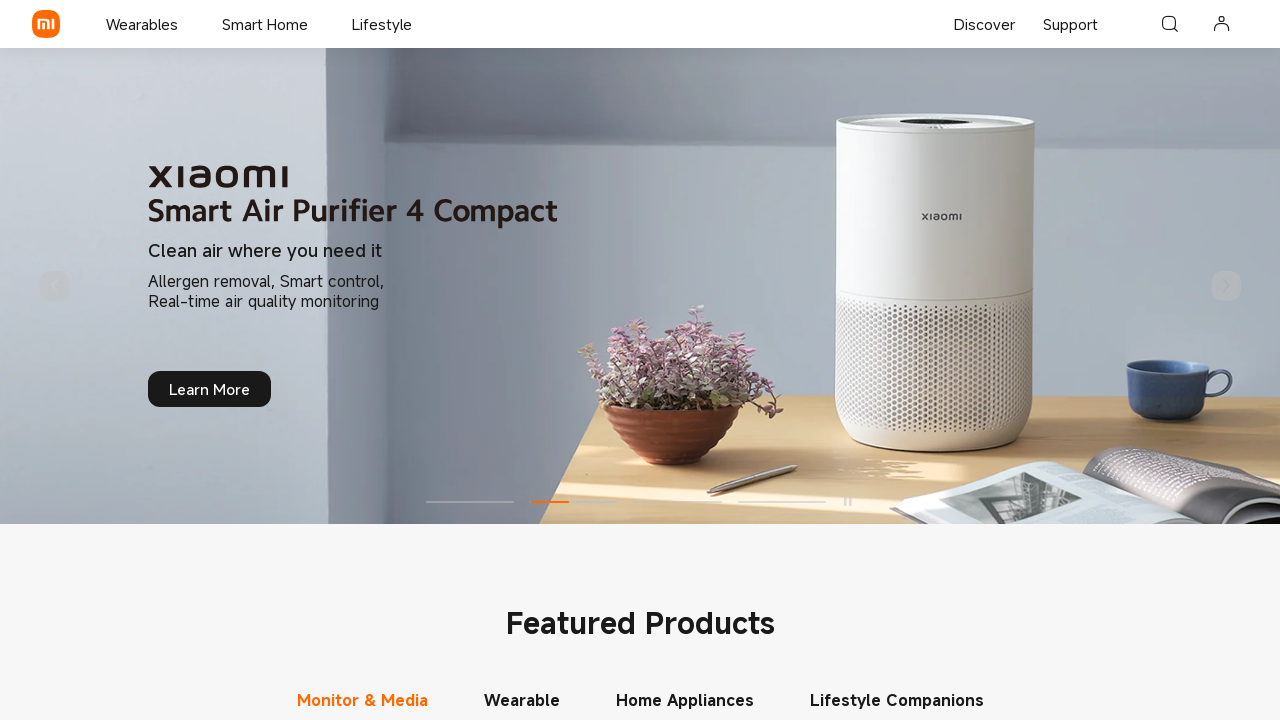

Navigated to https://www.mi.com/
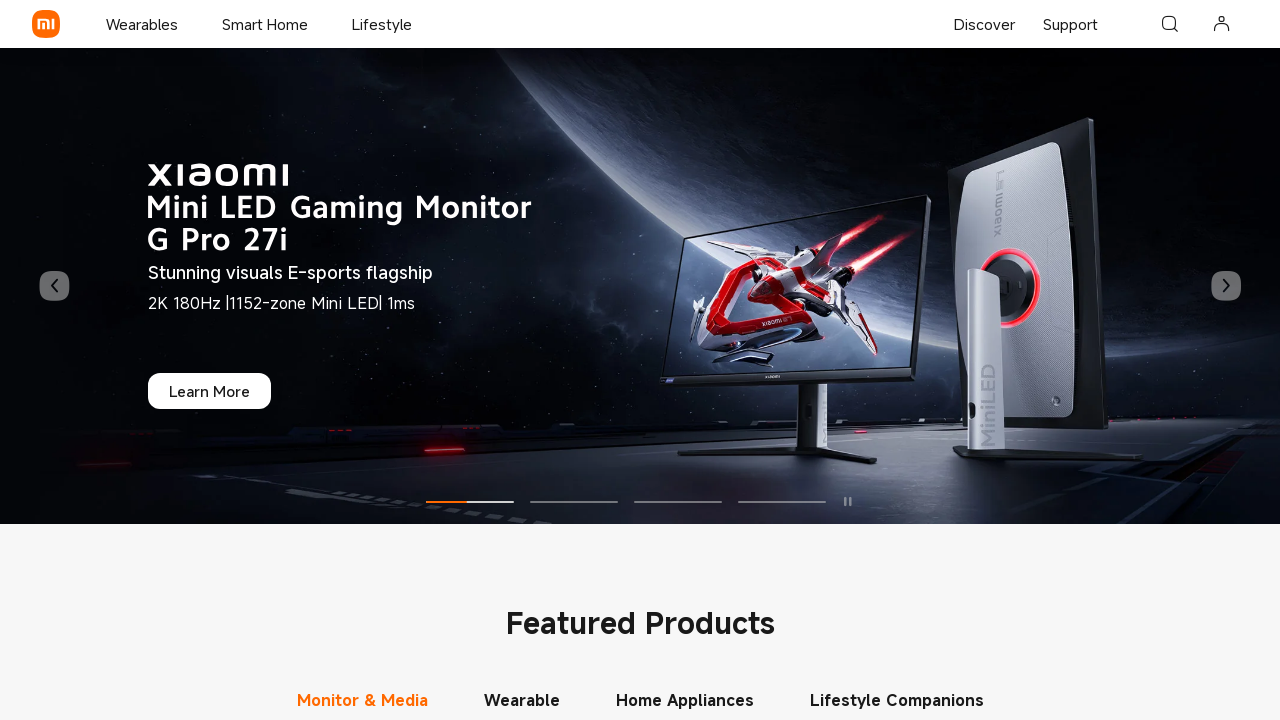

Retrieved all product titles from navigation menu
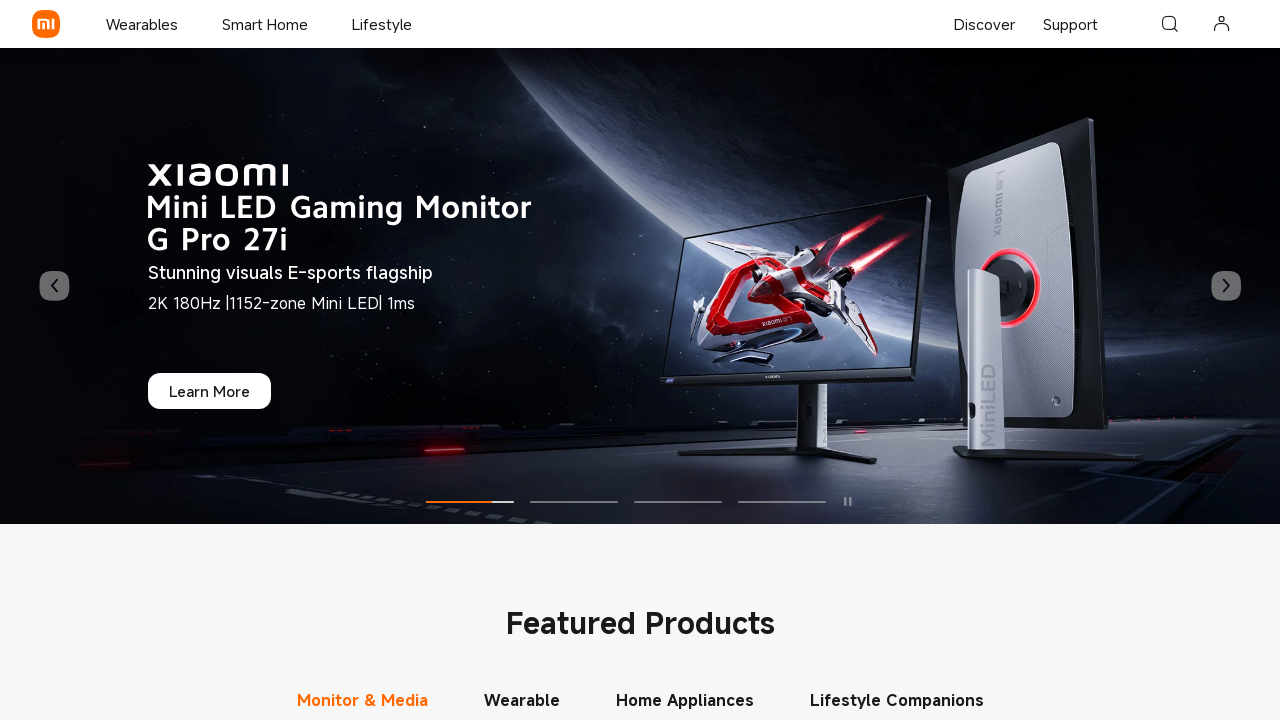

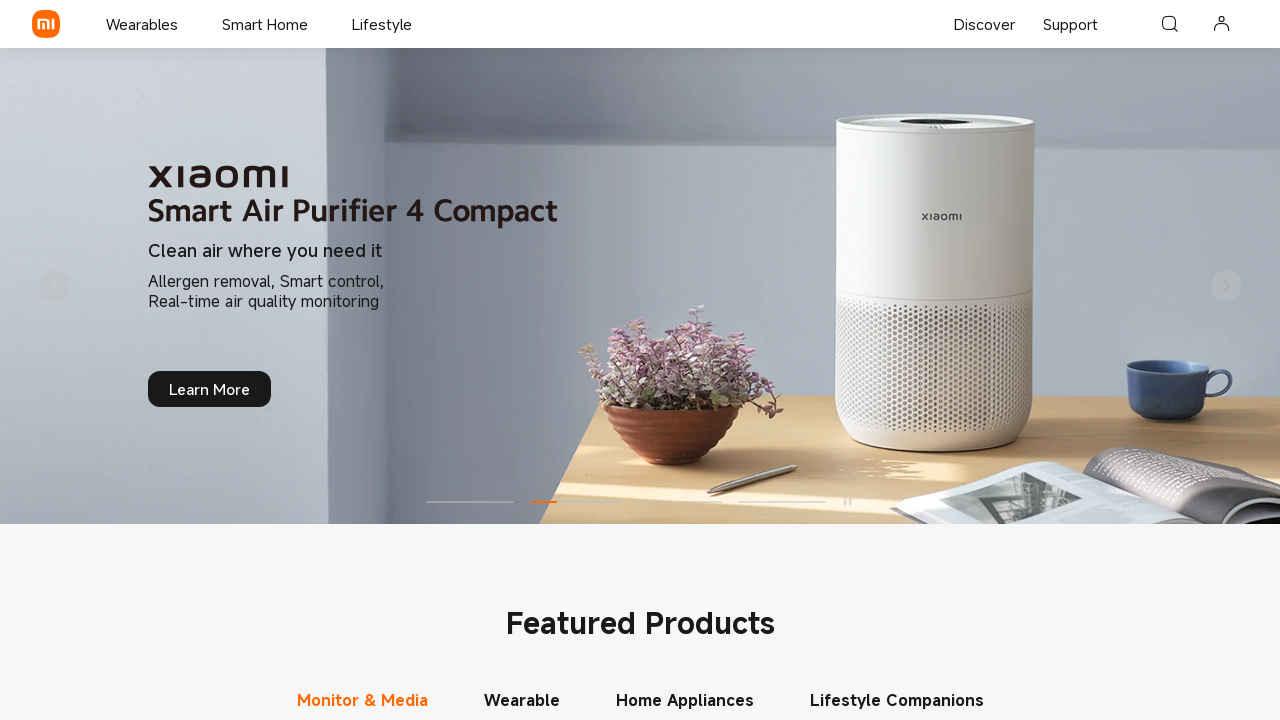